Navigates to a Selenium practice site, selects a radio button for magazines, and selects "Grid" from a dropdown menu

Starting URL: https://chandanachaitanya.github.io/selenium-practice-site/

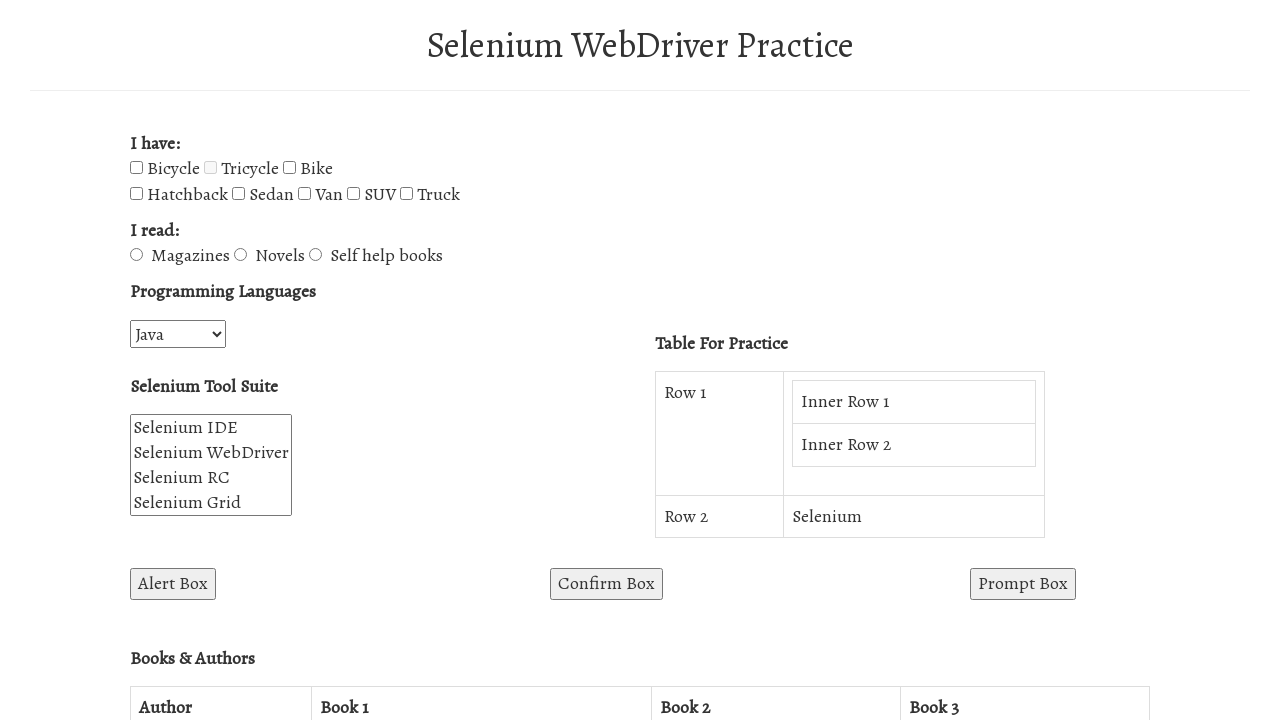

Navigated to Selenium practice site
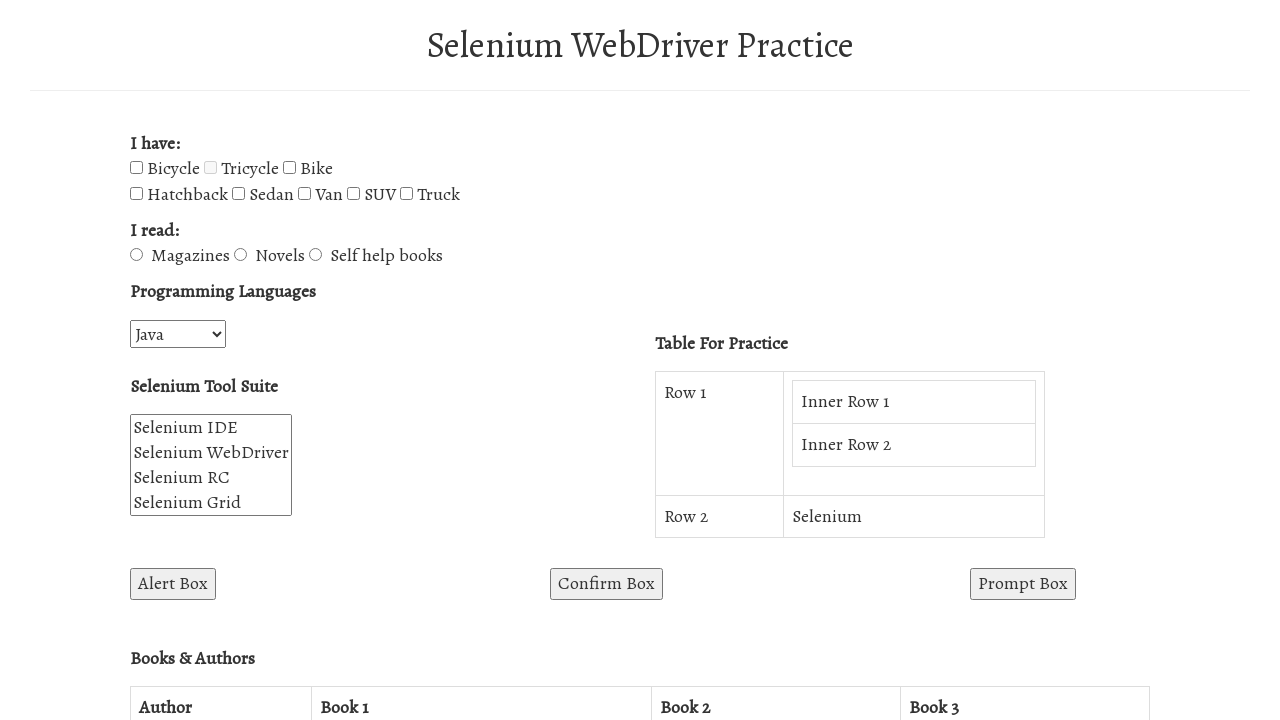

Selected magazines radio button at (136, 255) on #magazines-radio-btn
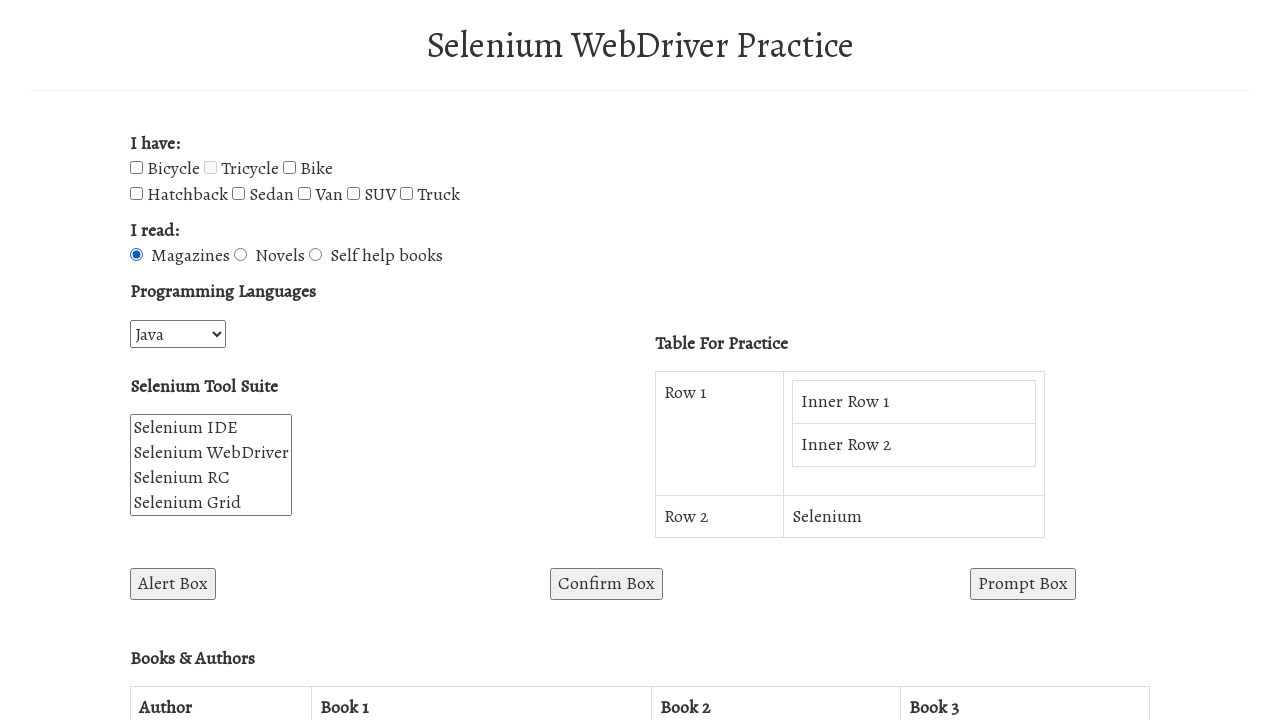

Selected 'Grid' from selenium suite dropdown on #selenium_suite
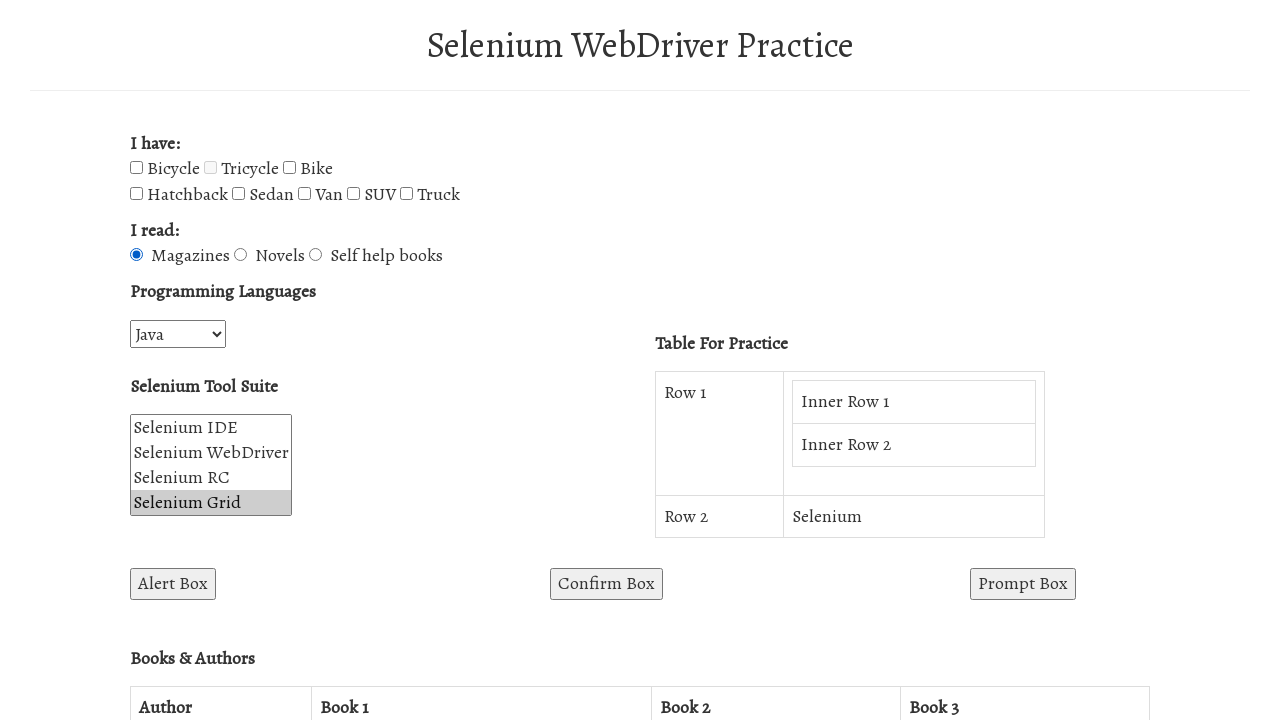

Waited for action to complete
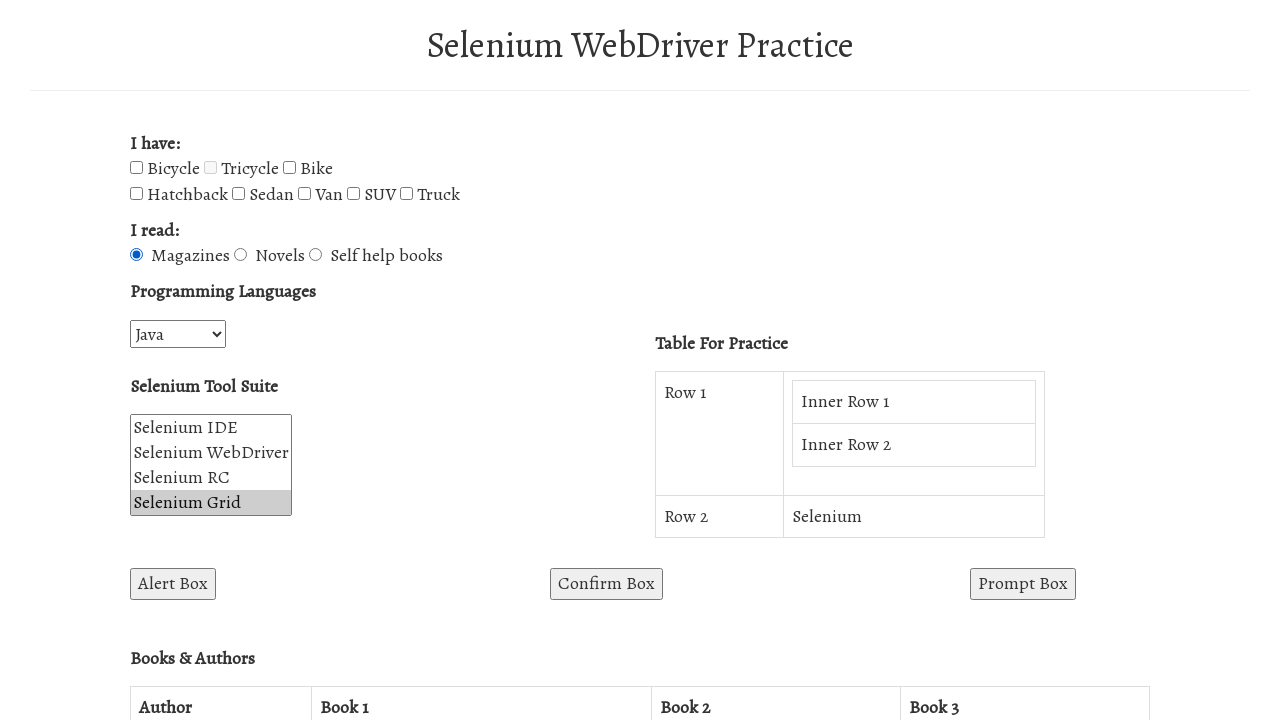

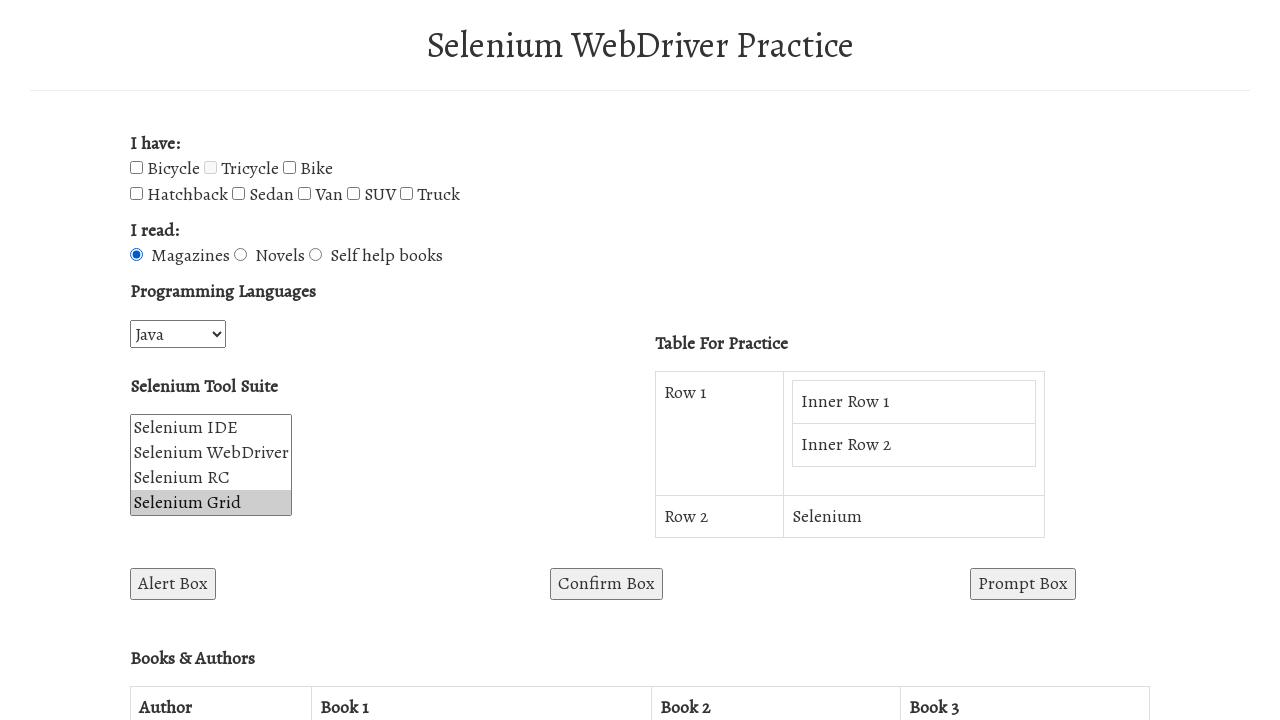